Tests handling a simple JavaScript alert by clicking a button and accepting the alert popup

Starting URL: https://demoqa.com/alerts

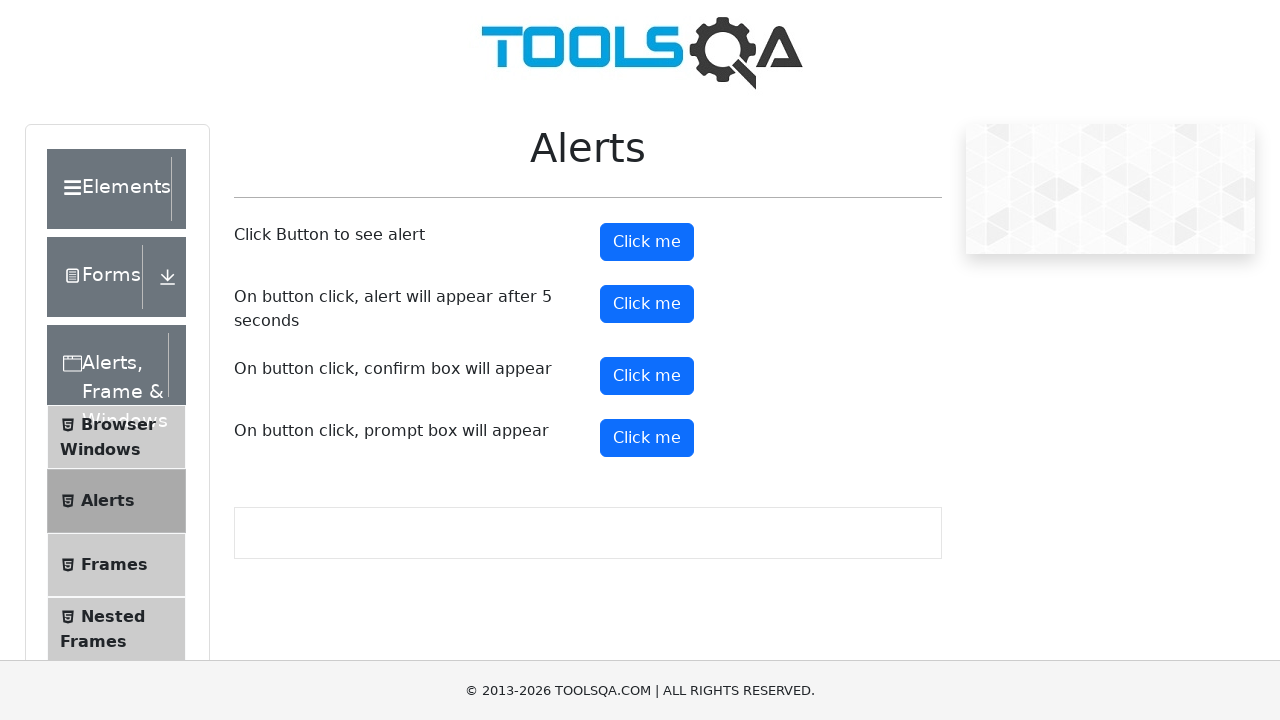

Clicked the alert button to trigger JavaScript alert at (647, 242) on button#alertButton
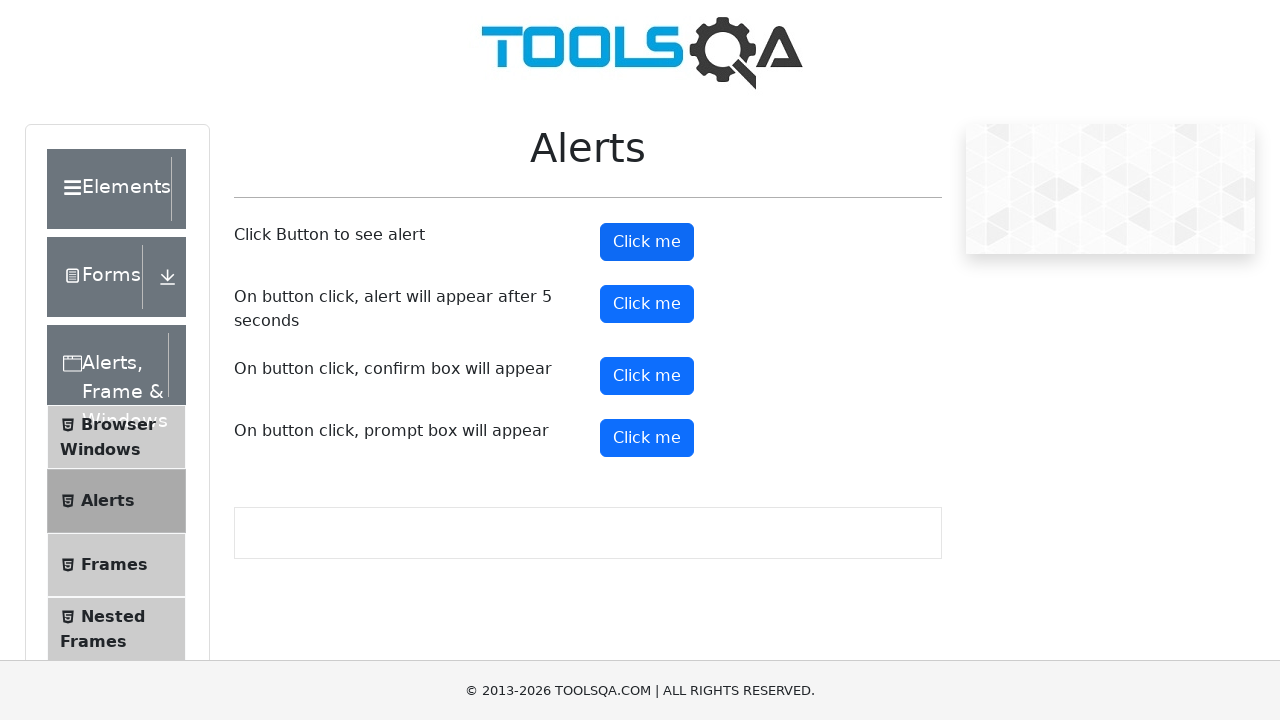

Set up dialog handler to accept alert popup
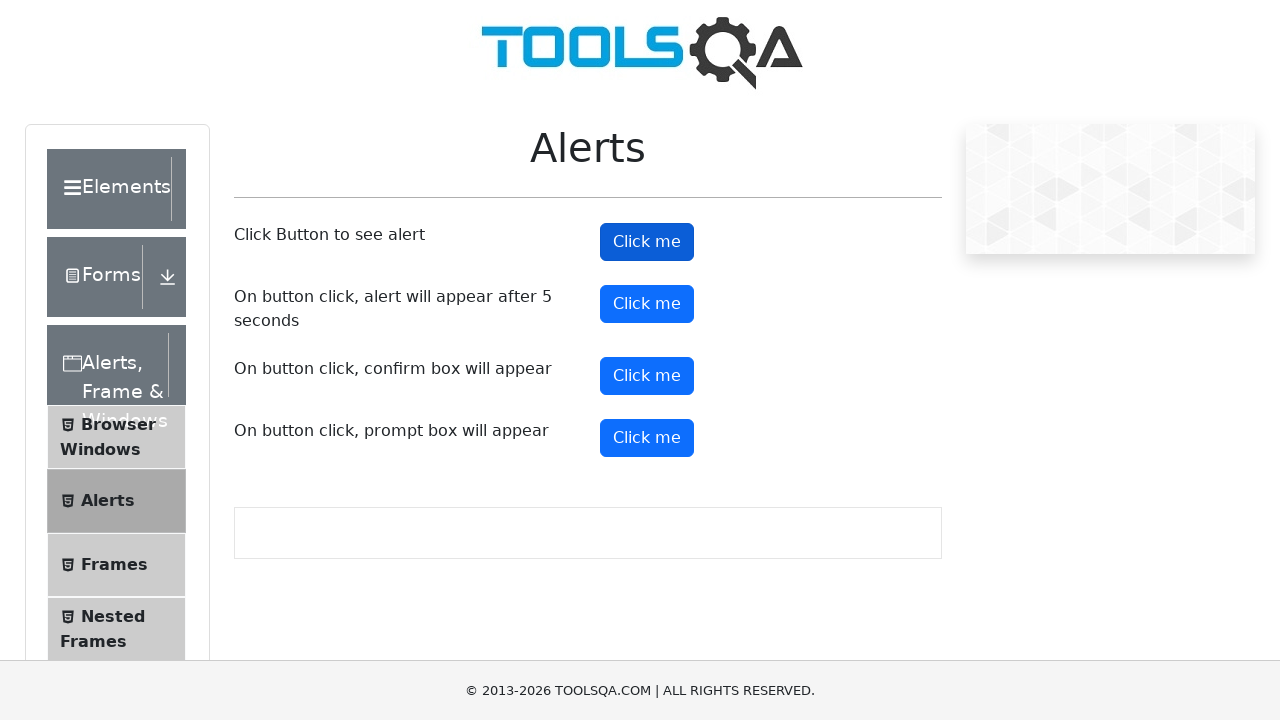

Waited for alert to be processed
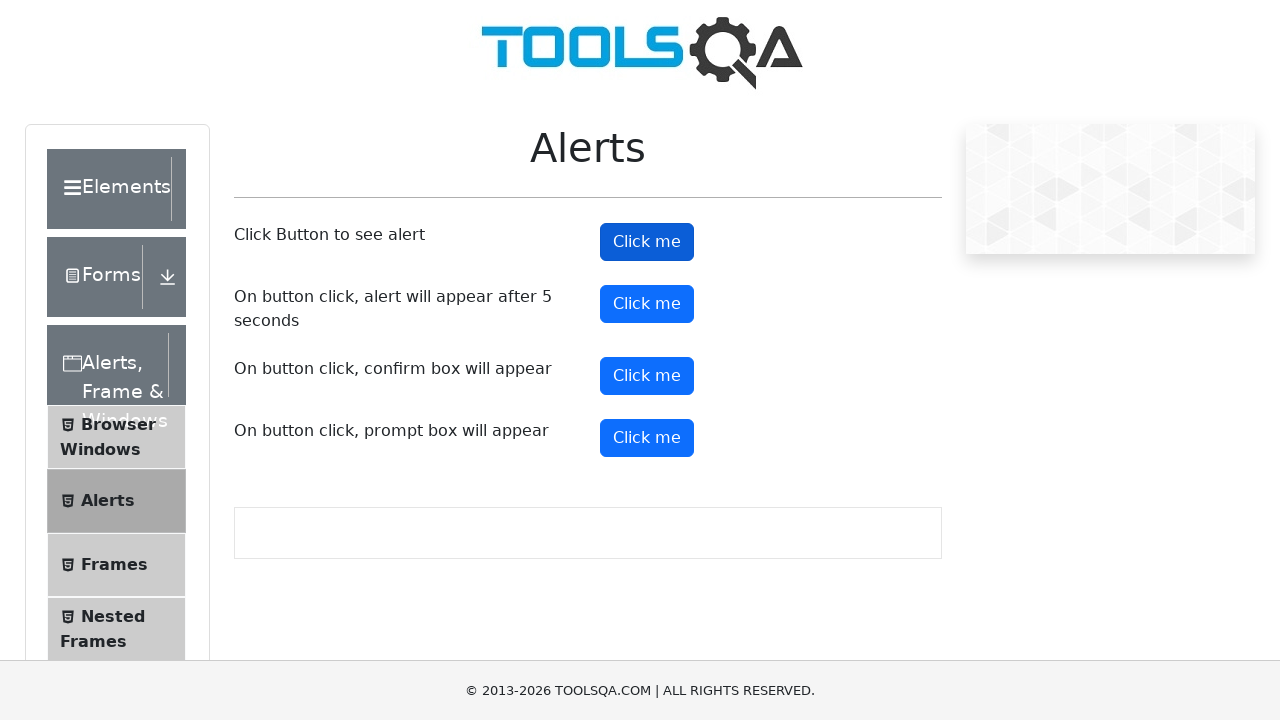

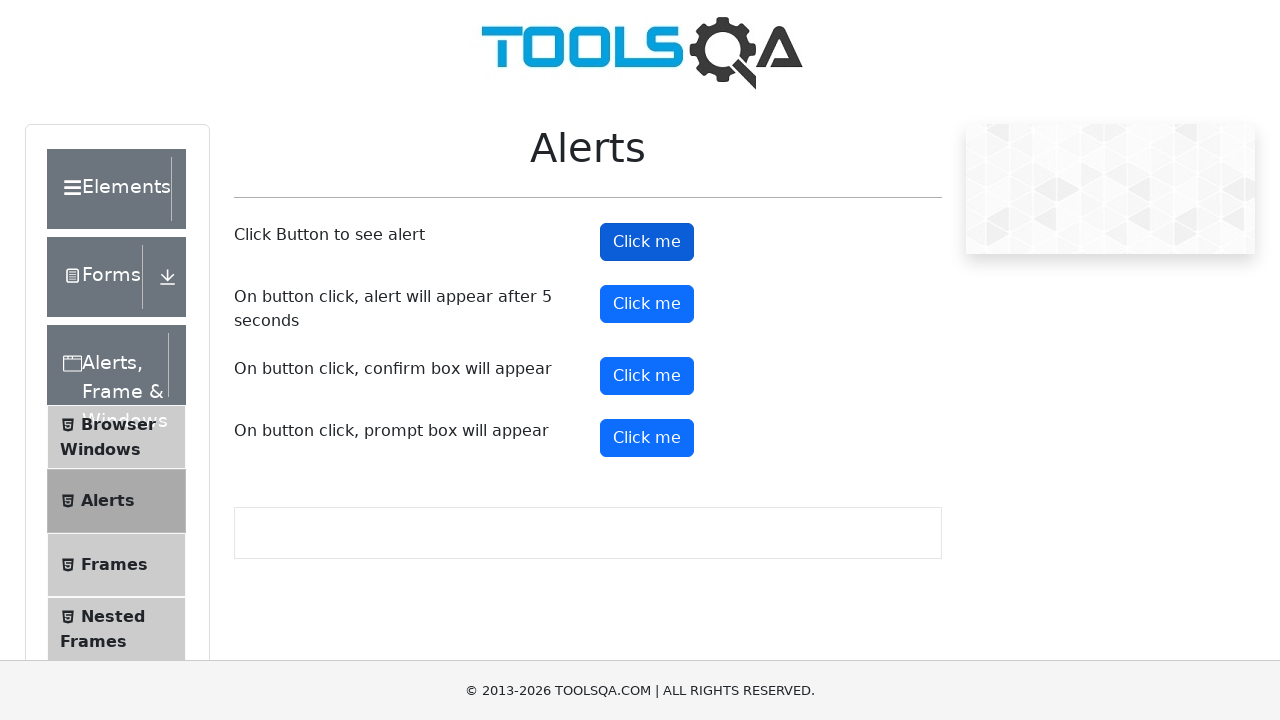